Tests back and forth navigation by clicking on "A/B Testing" link, verifying the page title, navigating back, and verifying the home page title.

Starting URL: https://practice.cydeo.com

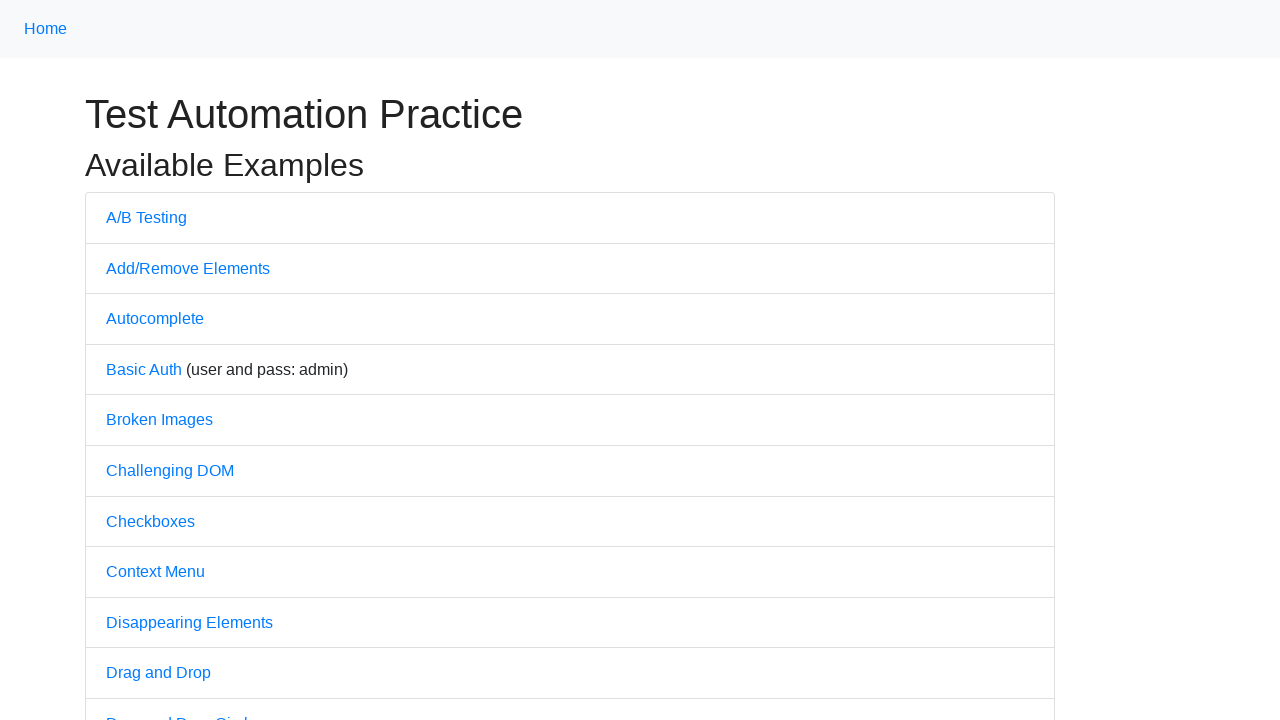

Clicked on 'A/B Testing' link at (146, 217) on text=A/B Testing
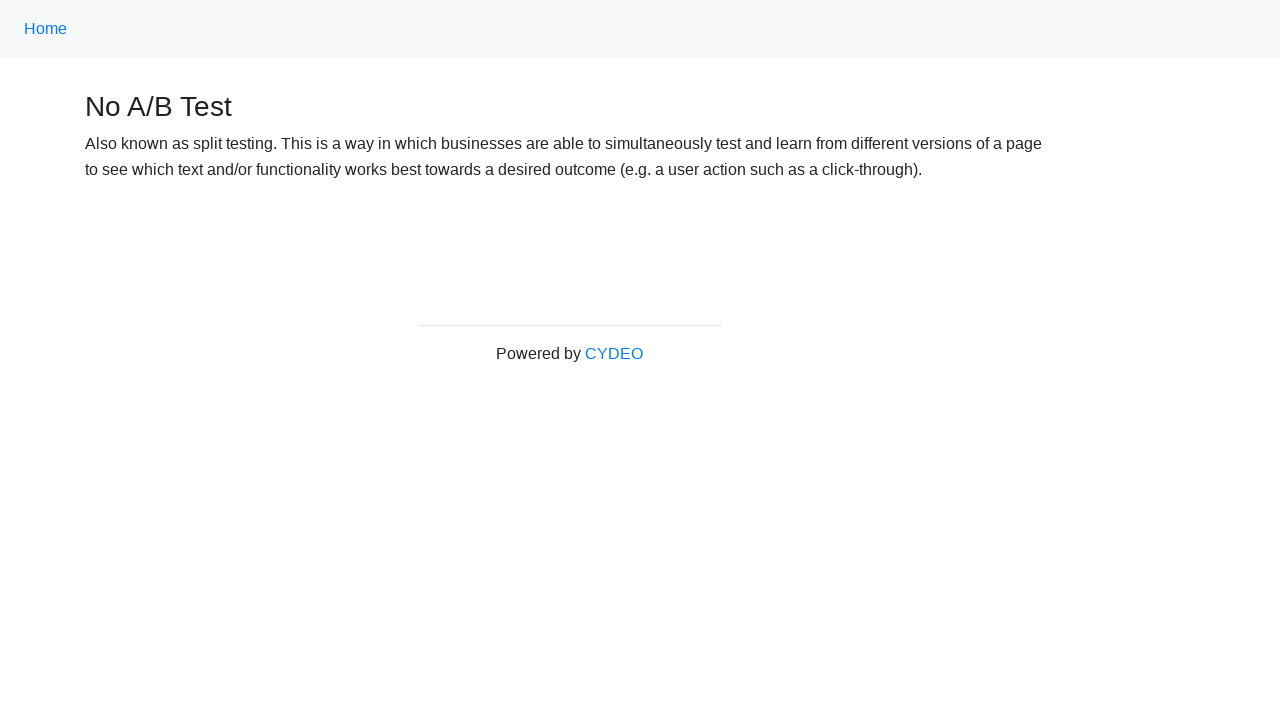

Page loaded after clicking A/B Testing link
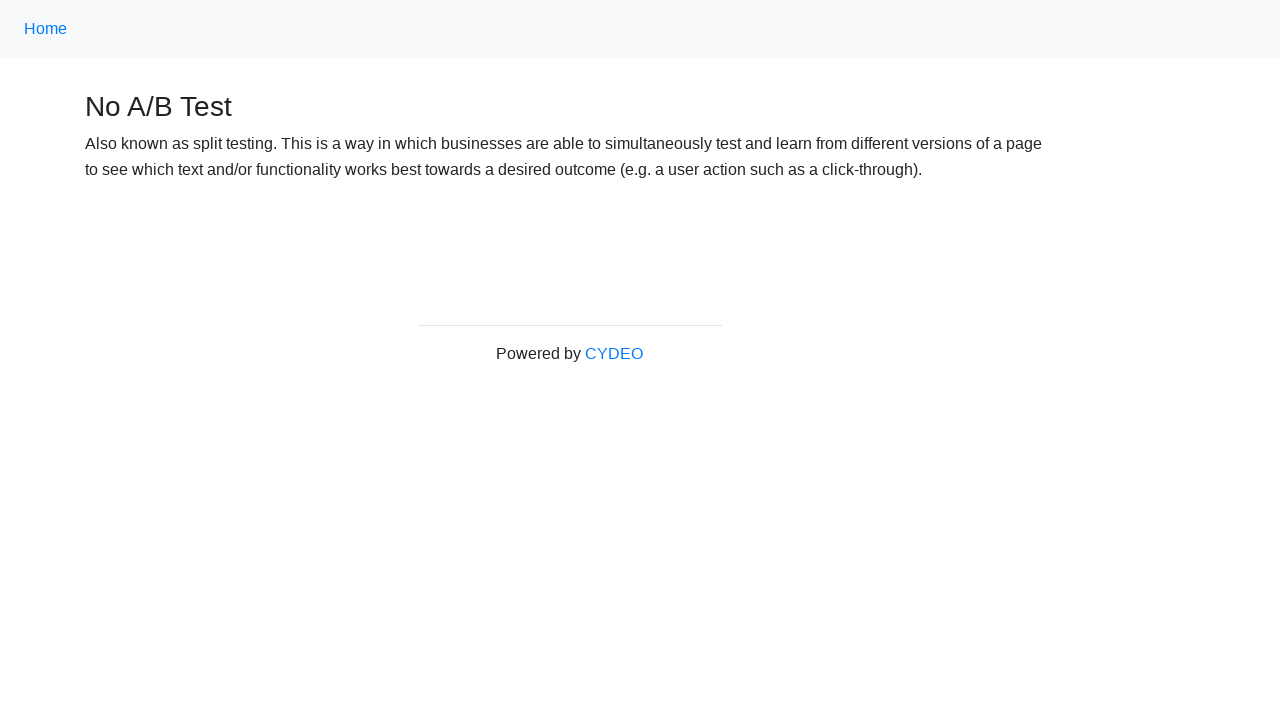

Verified page title is 'No A/B Test'
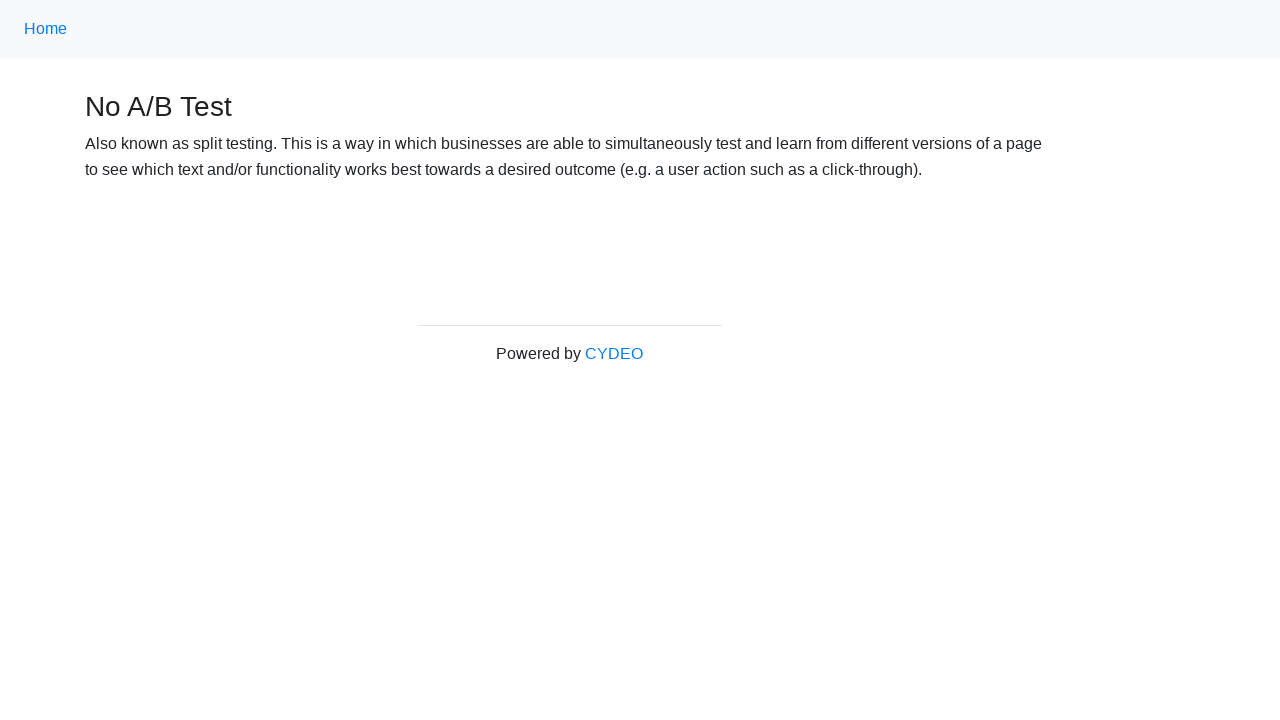

Navigated back to home page
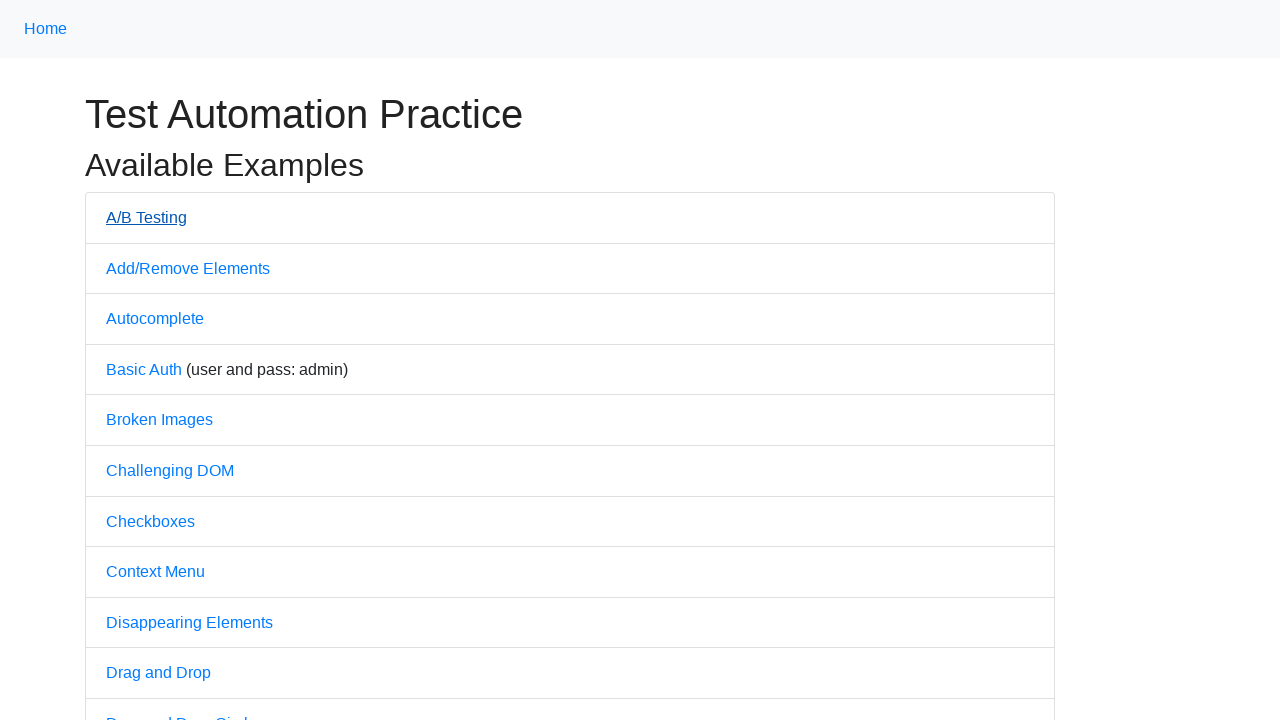

Page loaded after navigating back
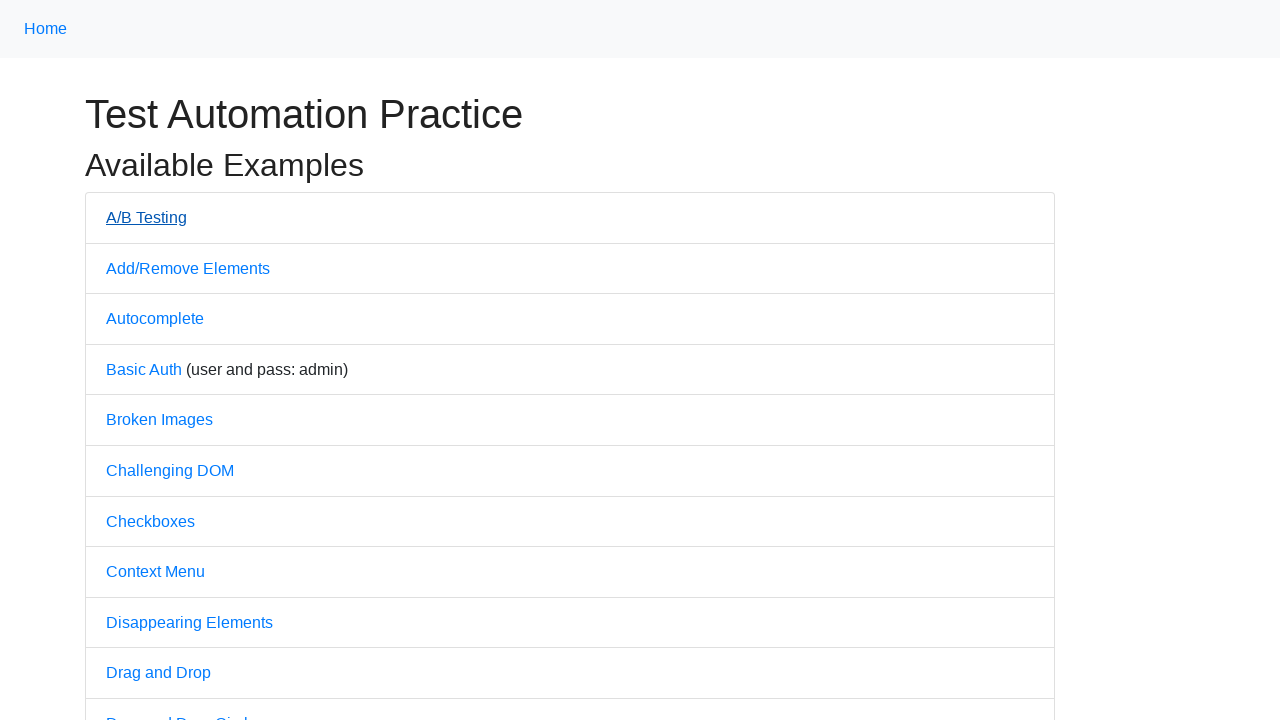

Verified home page title is 'Practice'
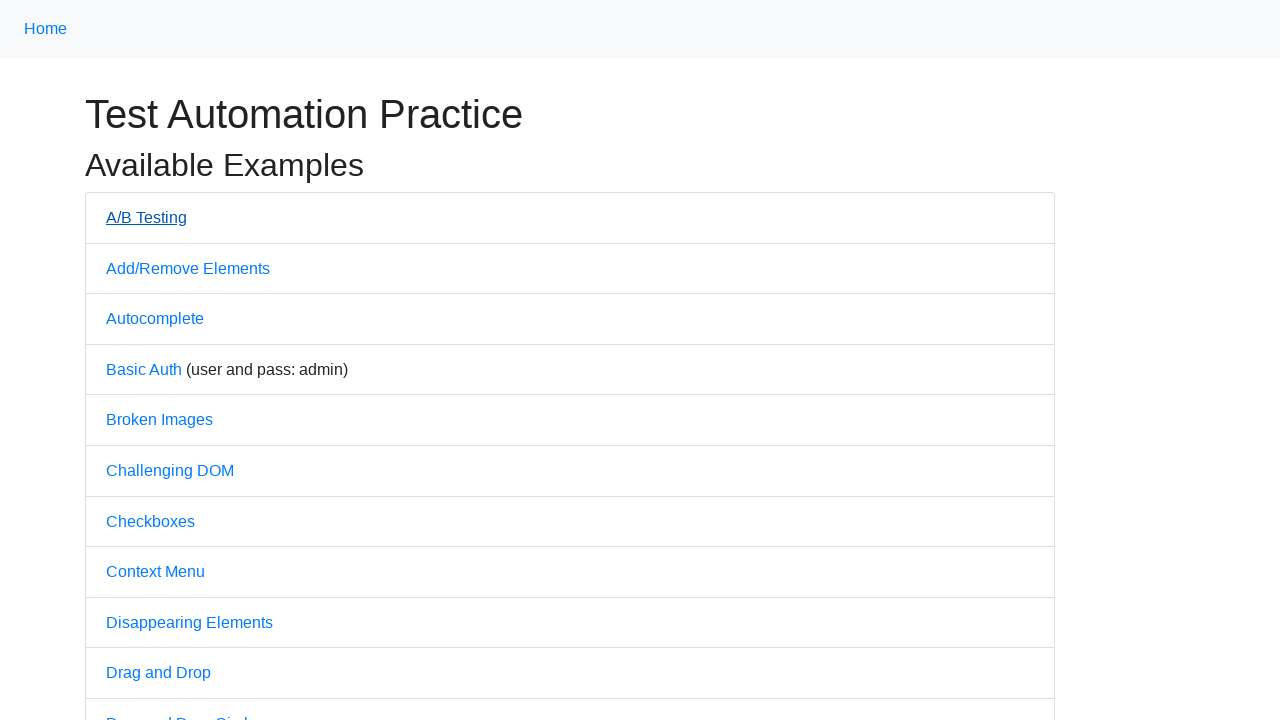

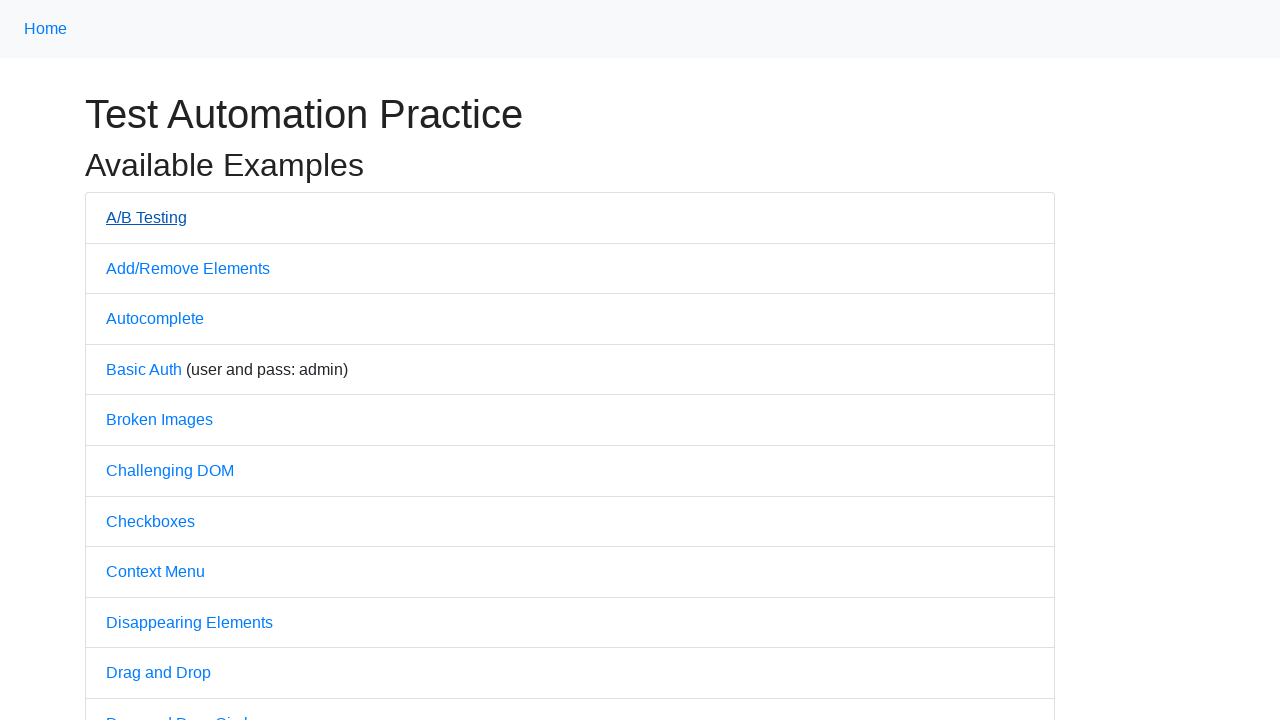